Tests keyboard input functionality by clicking on a name field, typing text, and clicking a button on a form testing page

Starting URL: https://formy-project.herokuapp.com/keypress

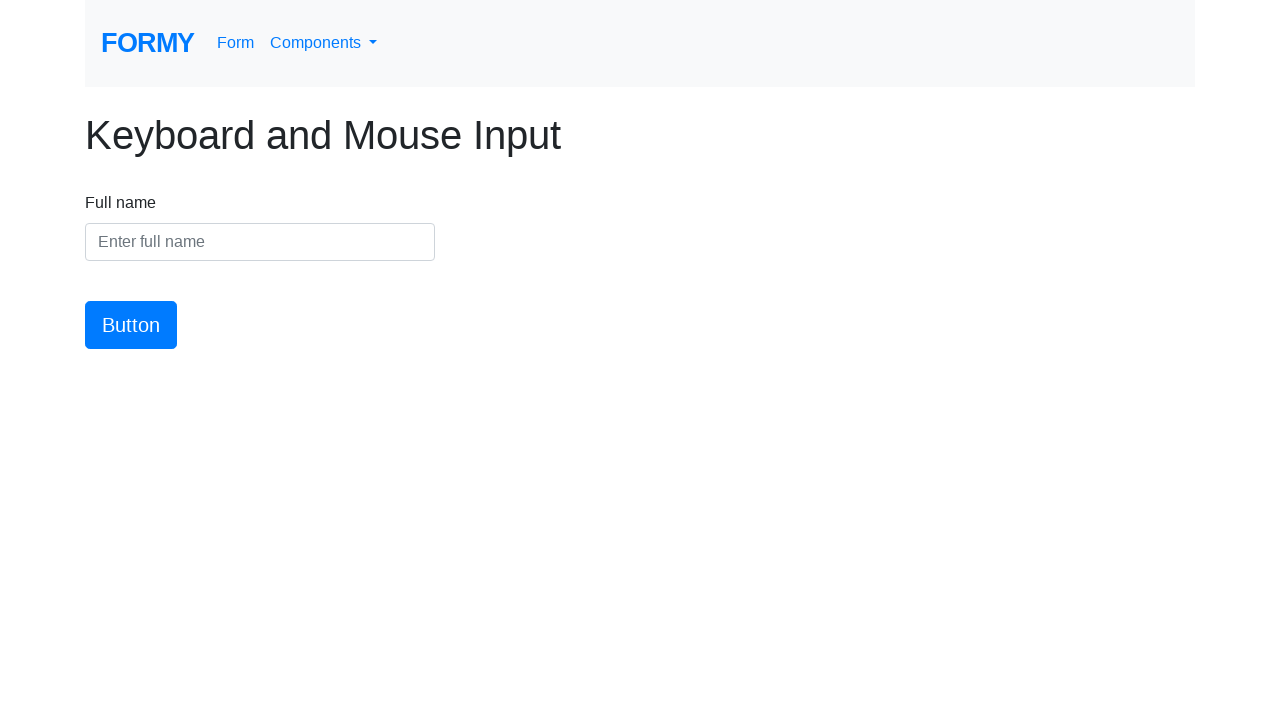

Clicked on the name input field at (260, 242) on #name
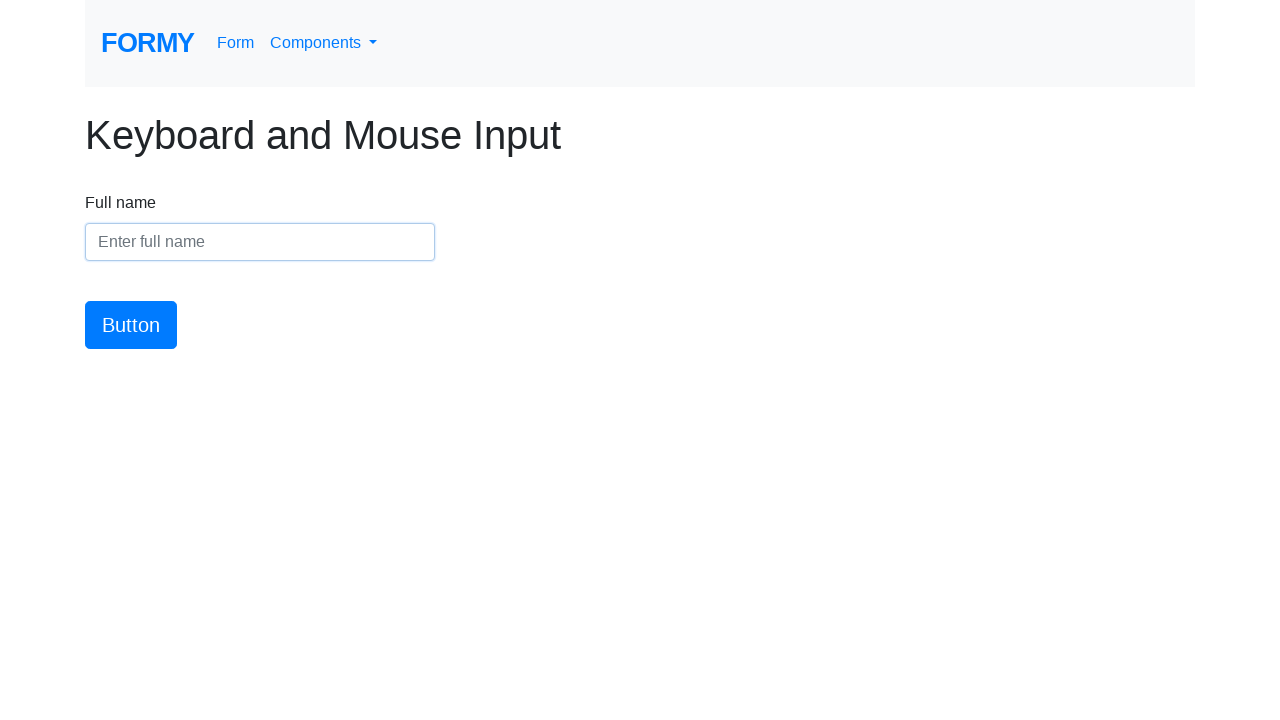

Typed 'Hello Ken Ken' into the name field on #name
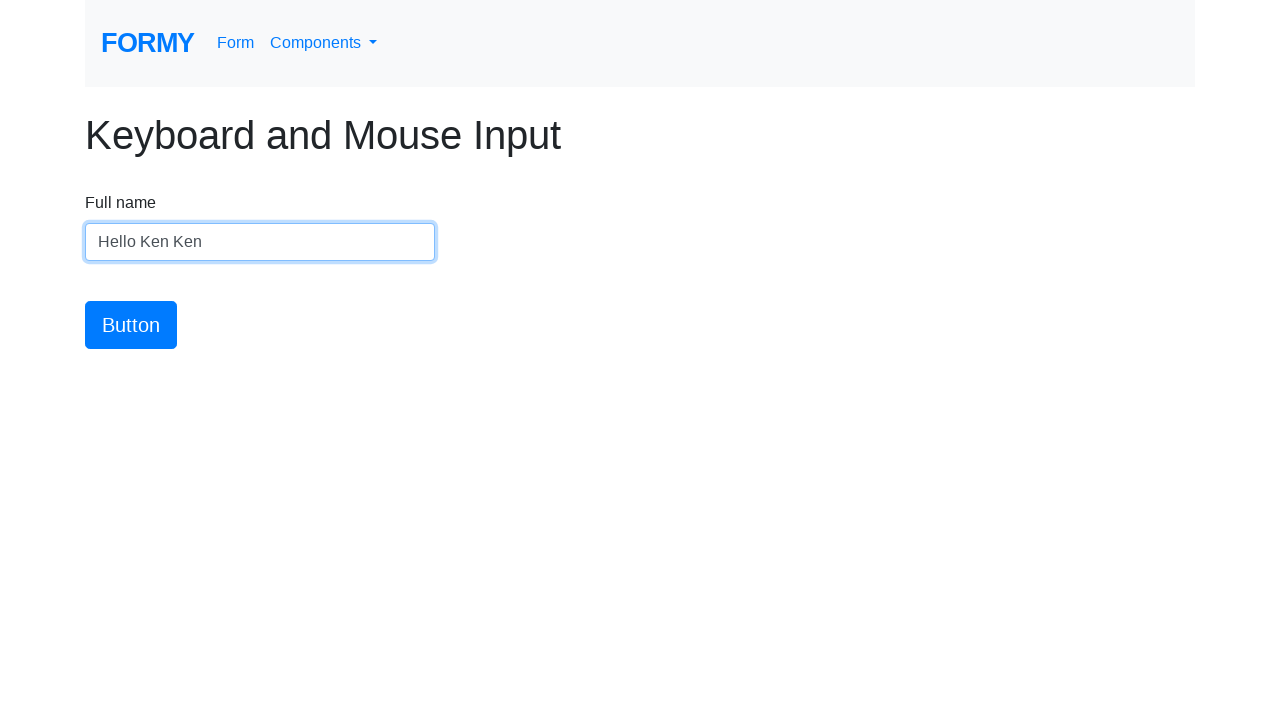

Clicked the submit button at (131, 325) on #button
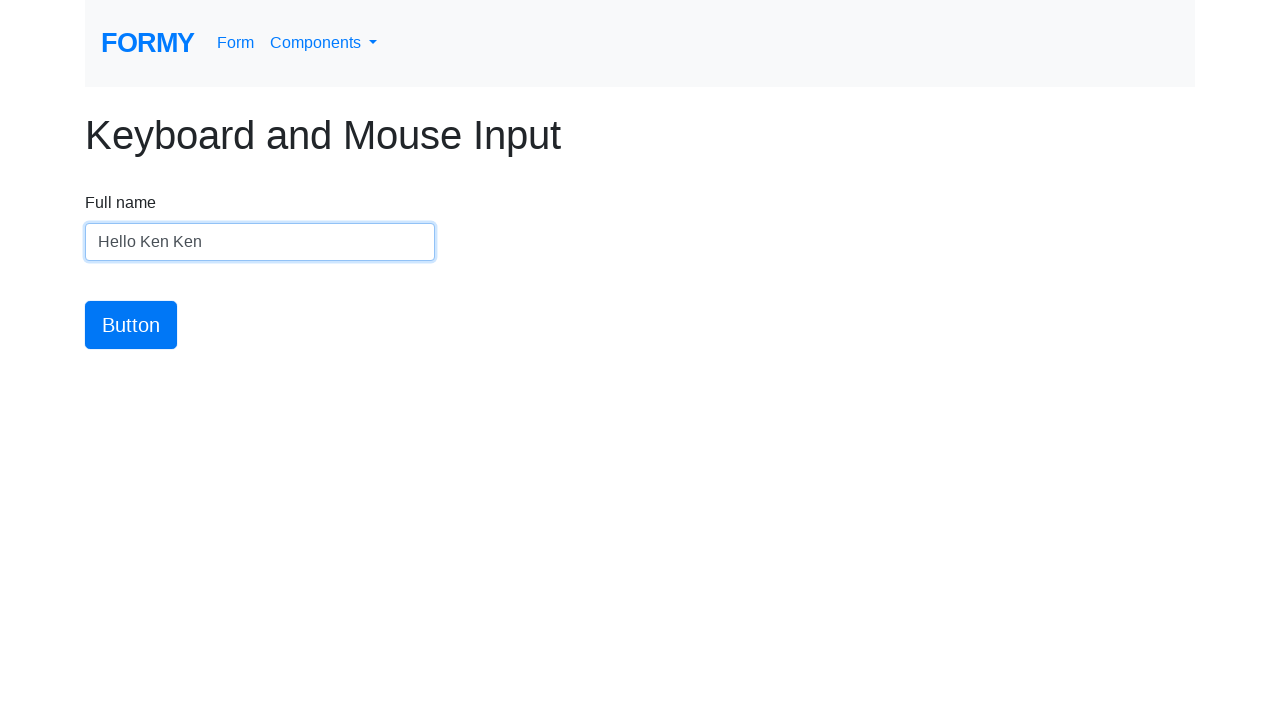

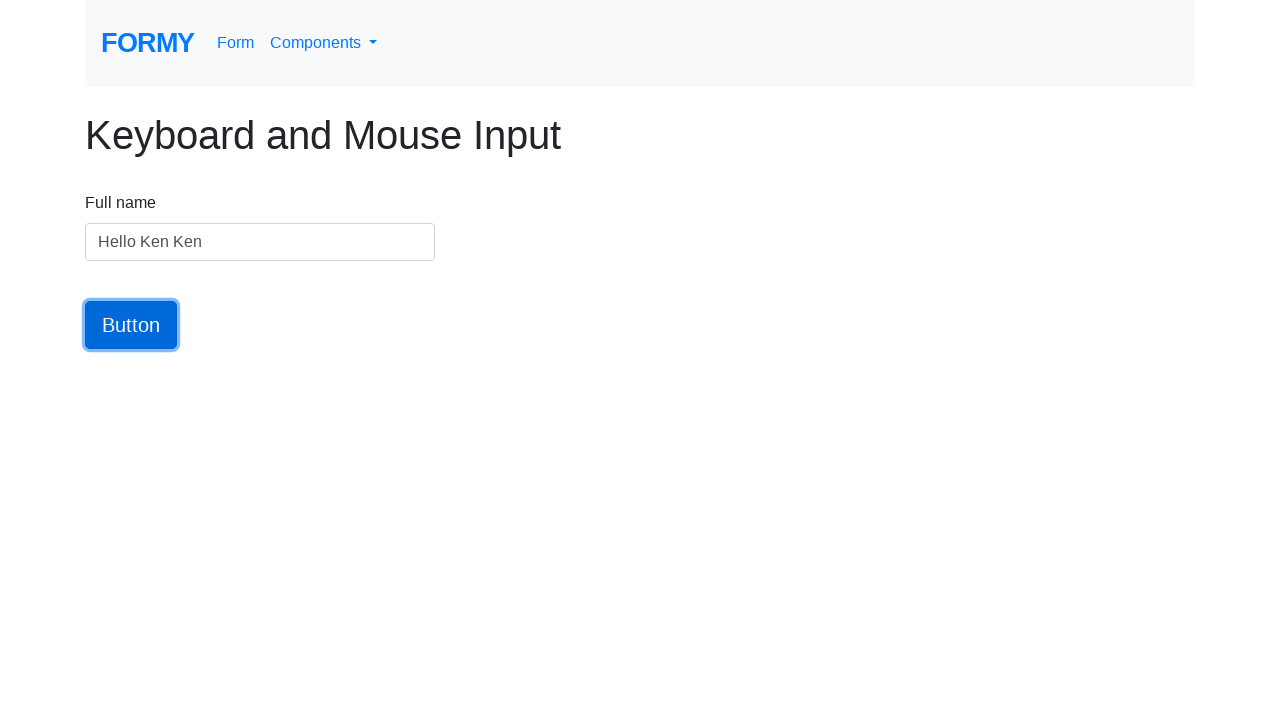